Navigates to Test Otomasyonu website and verifies that the current URL contains the expected domain text.

Starting URL: https://testotomasyonu.com

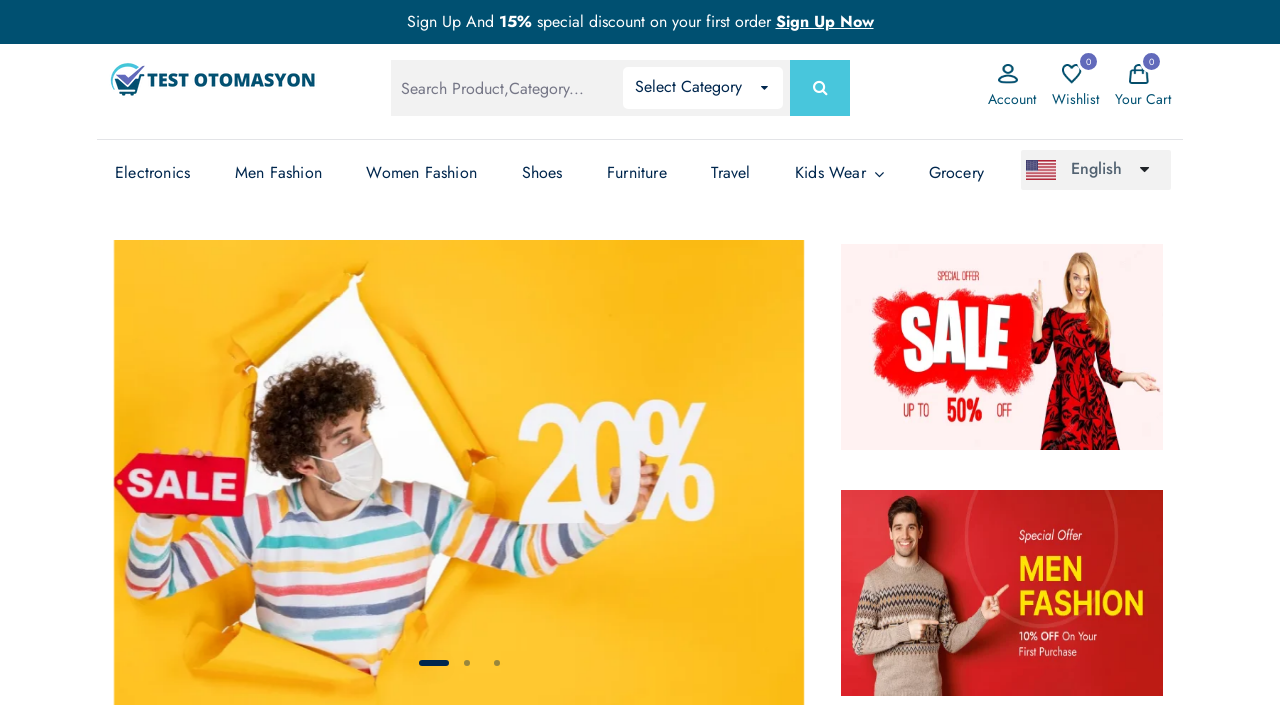

Waited for page to load (domcontentloaded state)
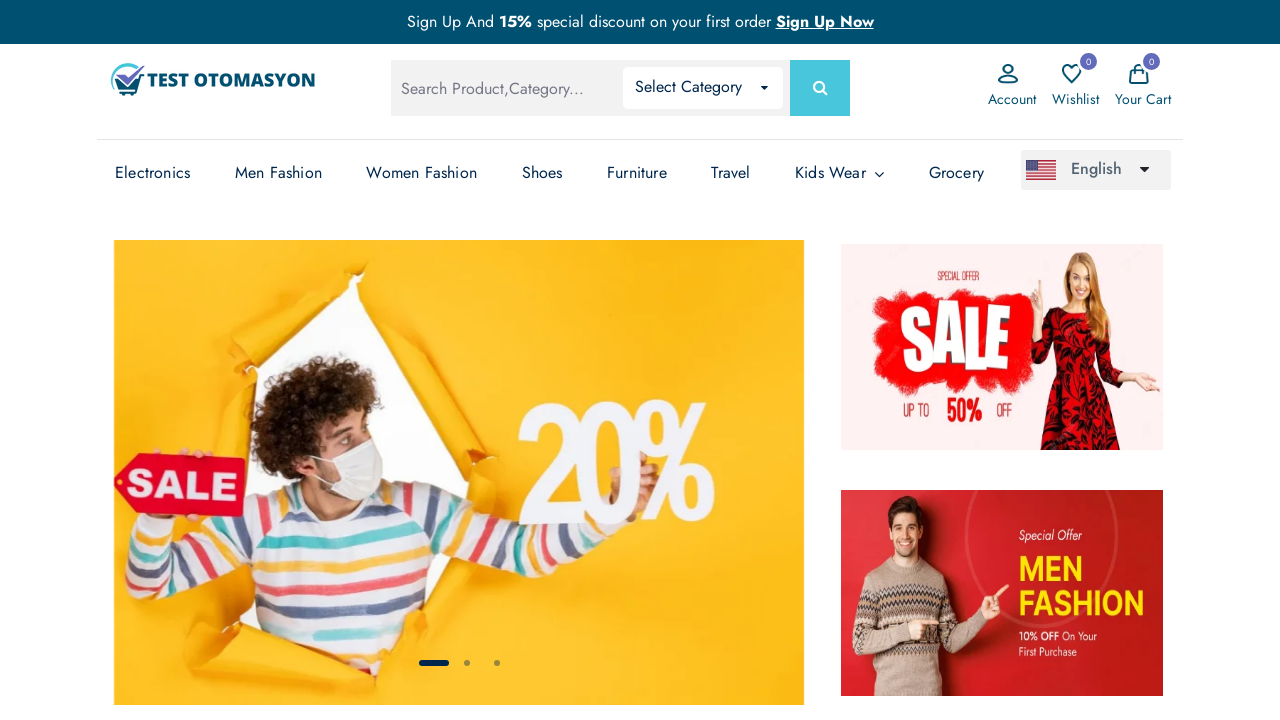

Retrieved current URL: https://testotomasyonu.com/
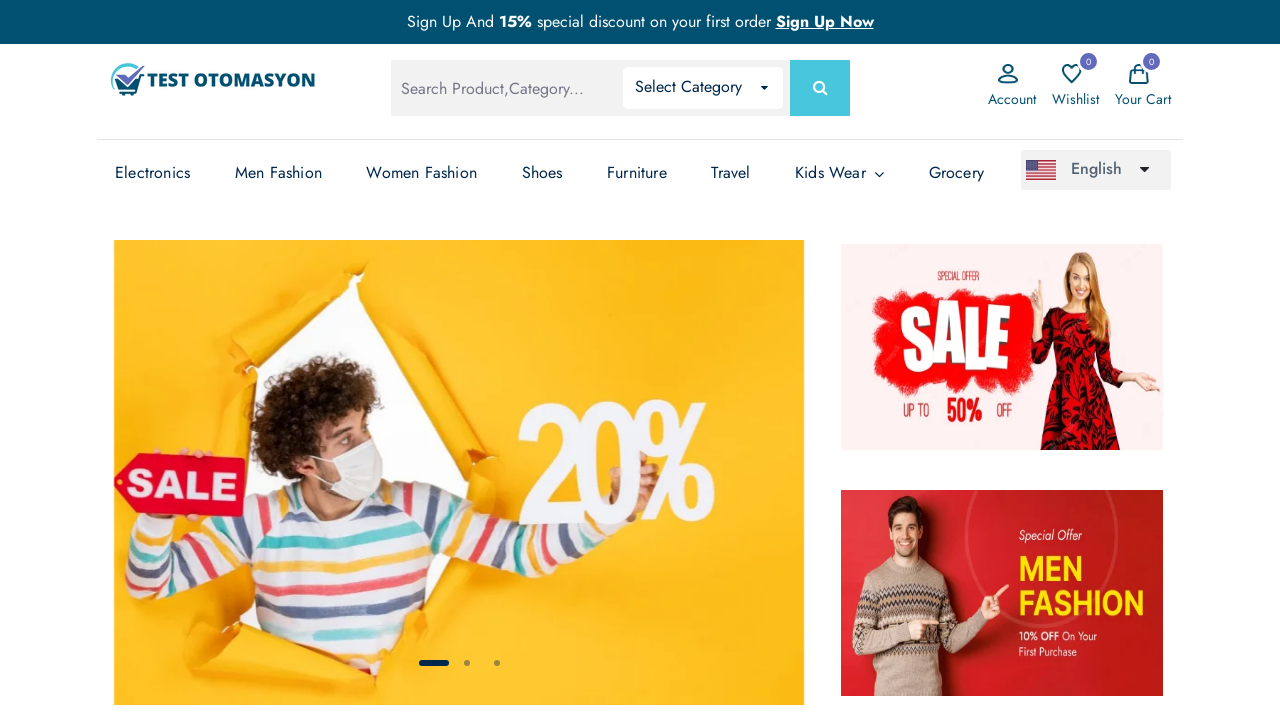

Verified URL contains expected domain 'testotomasyonu'
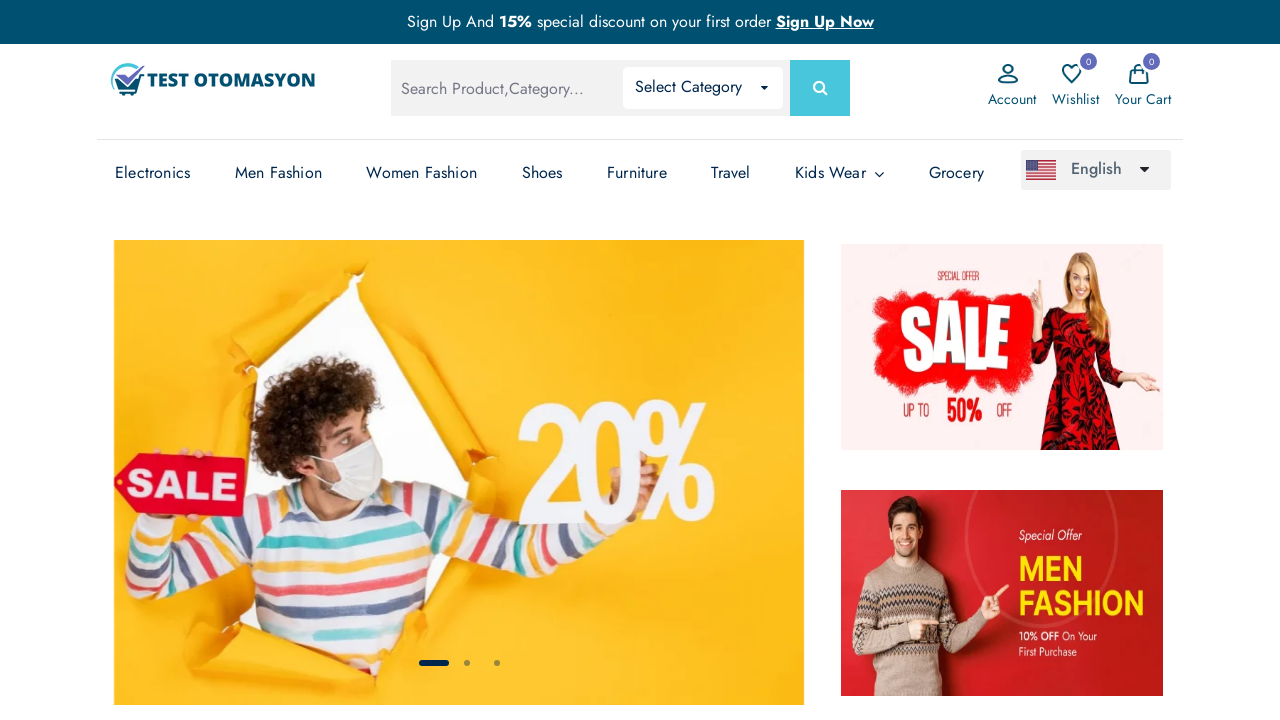

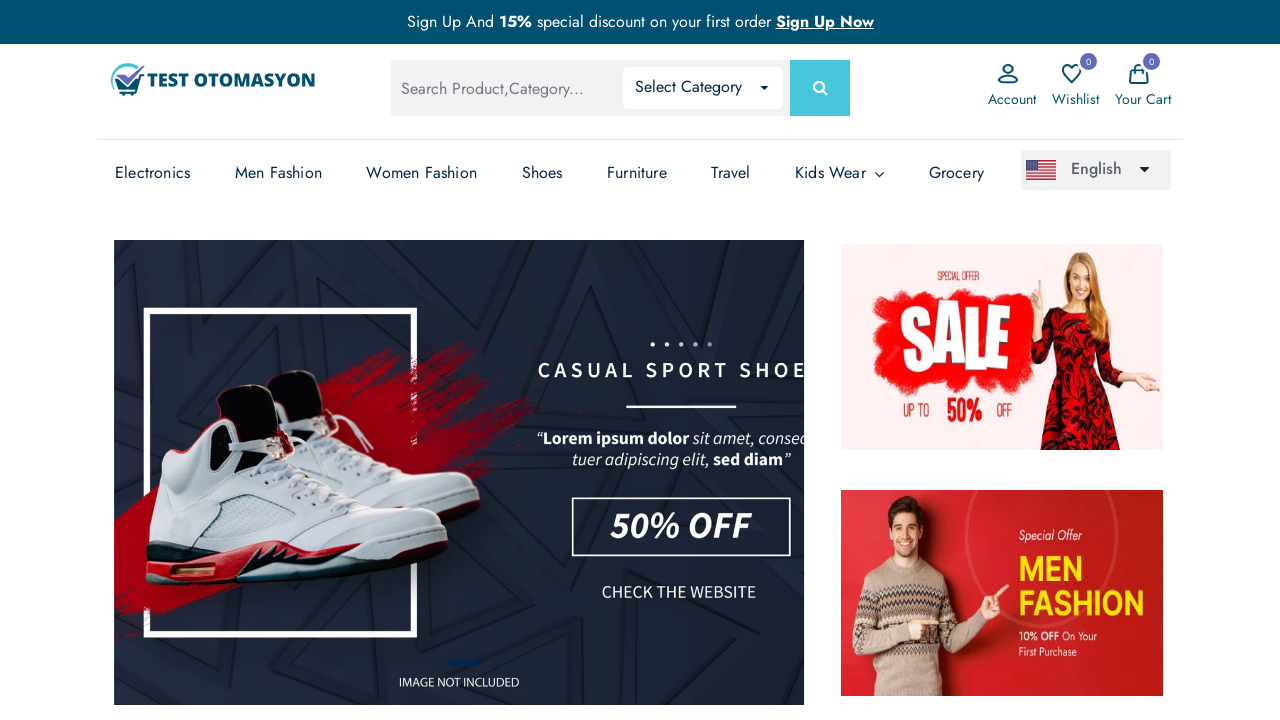